Searches the ATSDR (CDC) Toxic Substances Portal by entering a CAS number

Starting URL: https://wwwn.cdc.gov/TSP/index.aspx

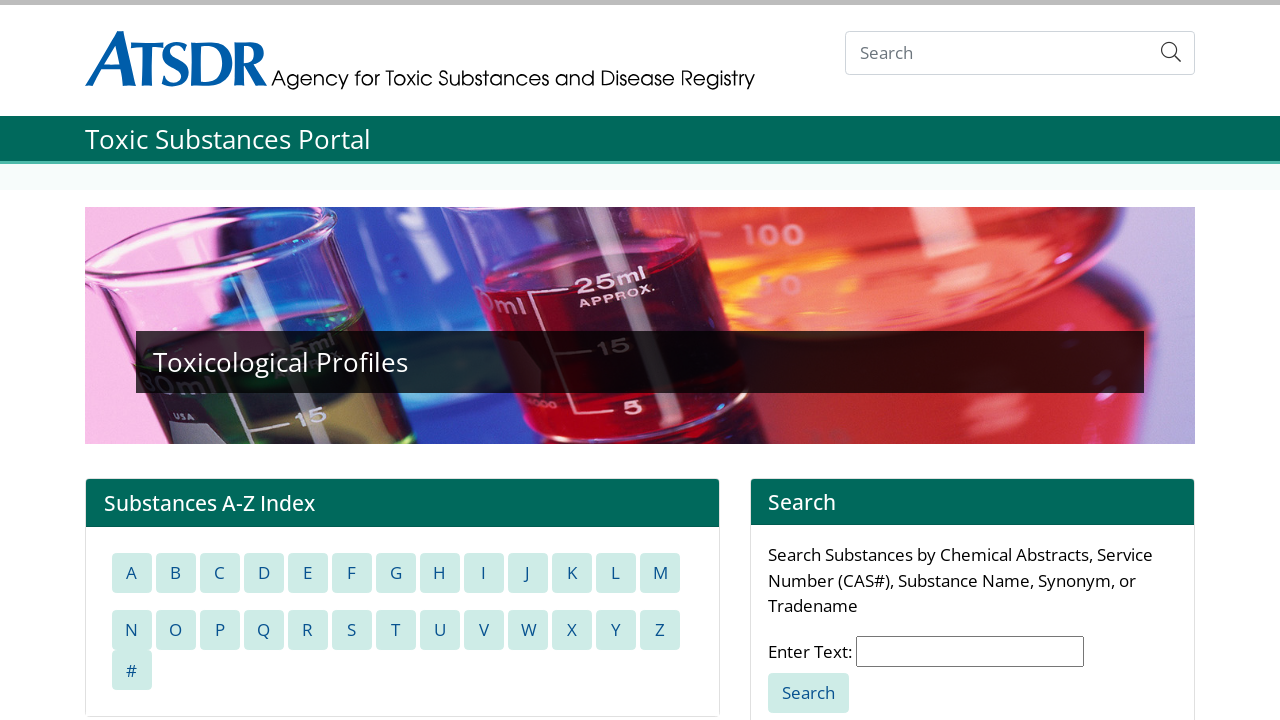

Search input field loaded on ATSDR TSP page
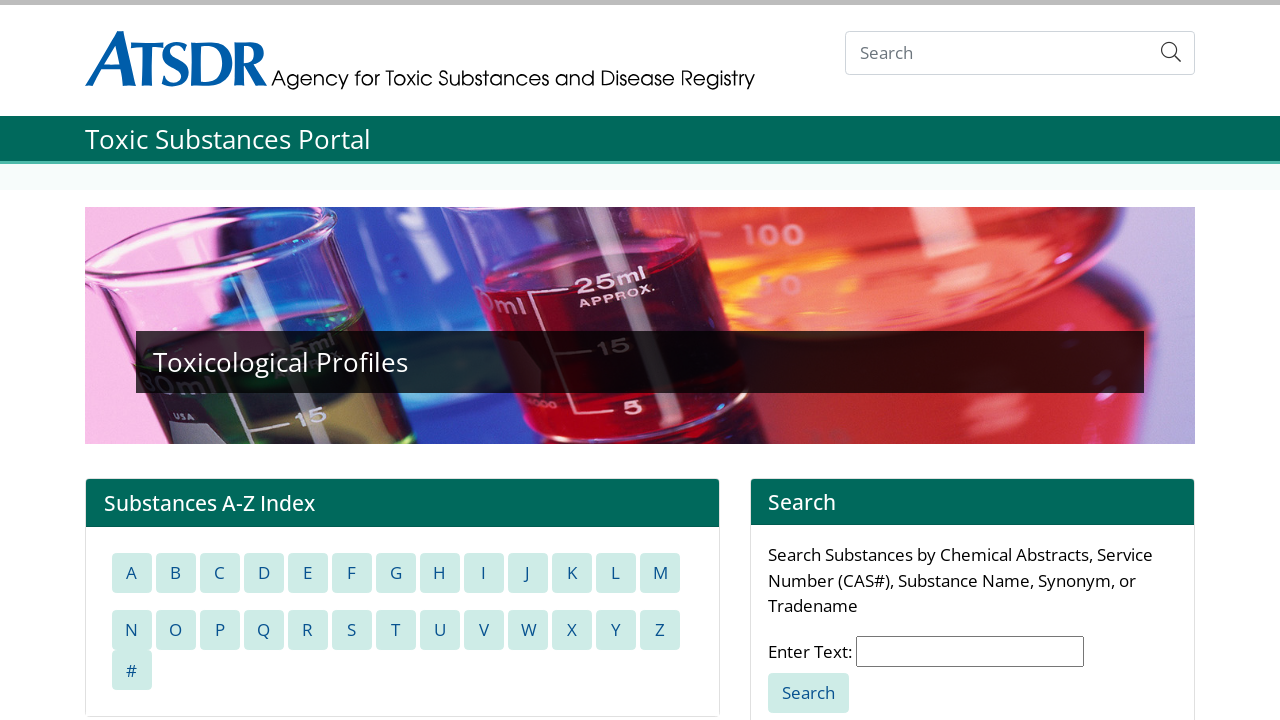

Filled search box with CAS number 7439-92-1 on #ContentPlaceHolder1_txtSearch
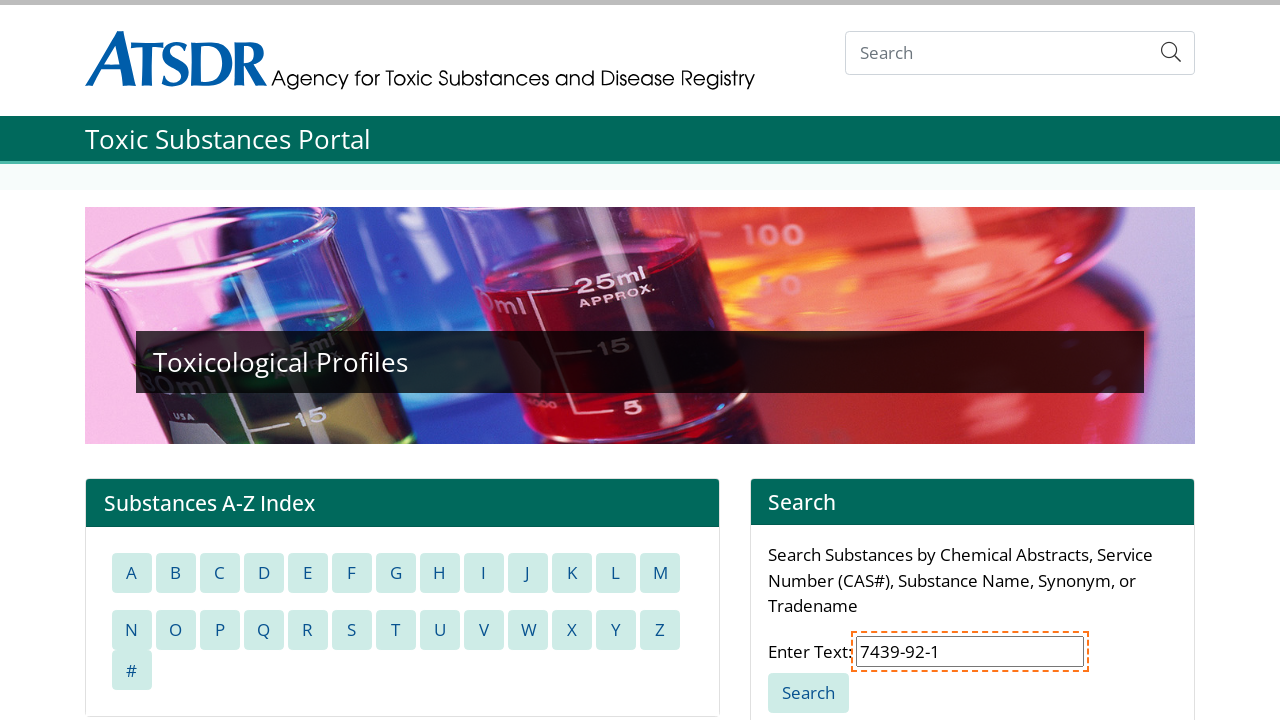

Pressed Enter to submit search for CAS number on #ContentPlaceHolder1_txtSearch
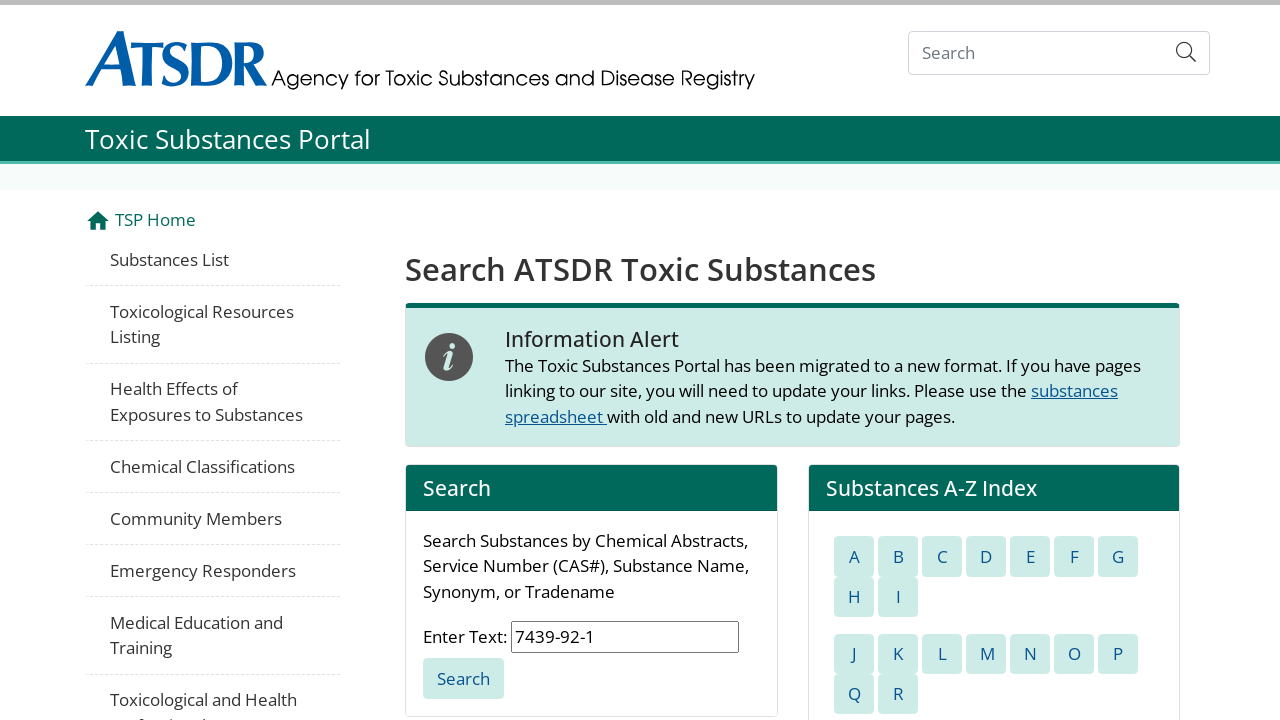

Search results loaded with result count displayed
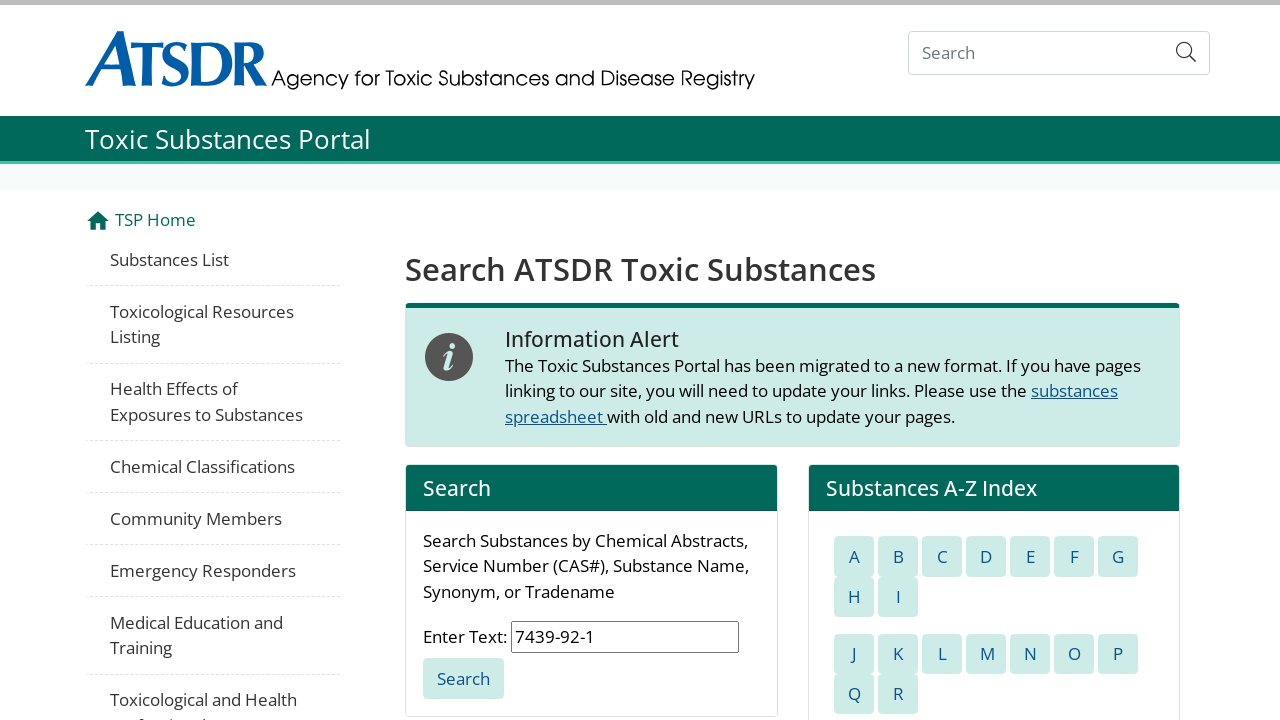

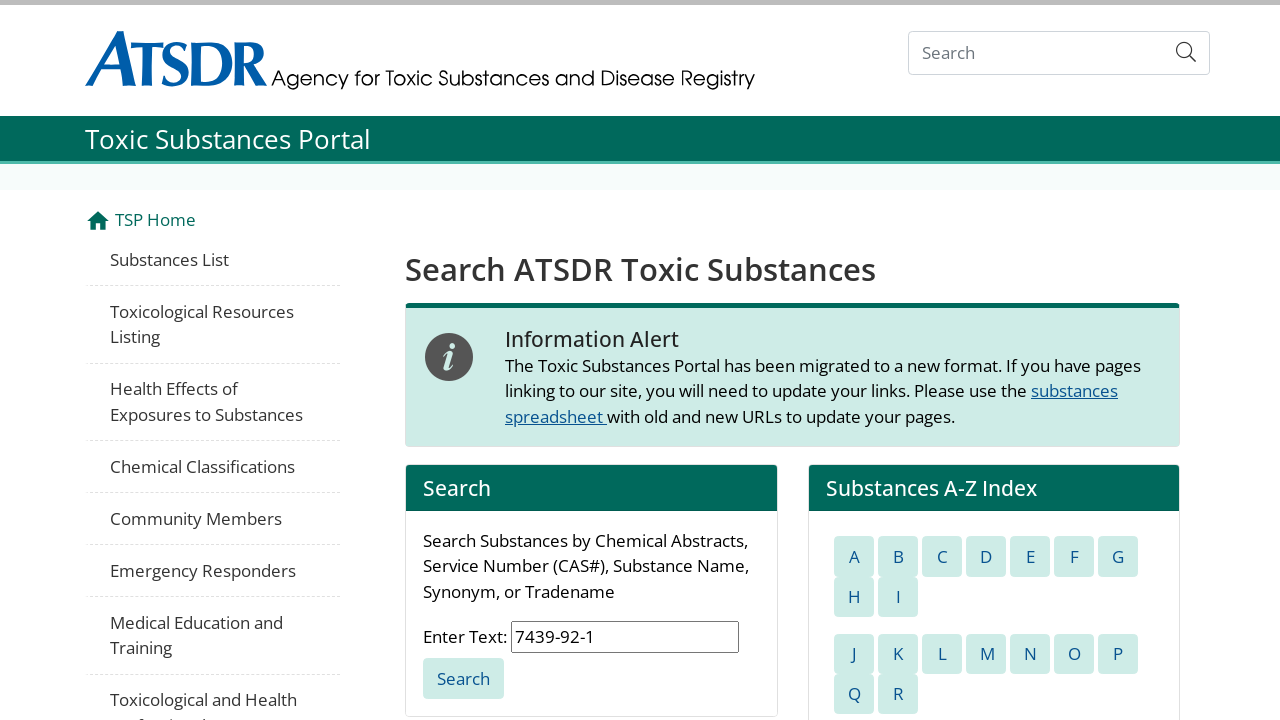